Tests login form validation by entering invalid username and password combination, verifying that an error message about credentials not matching is displayed.

Starting URL: https://www.saucedemo.com/

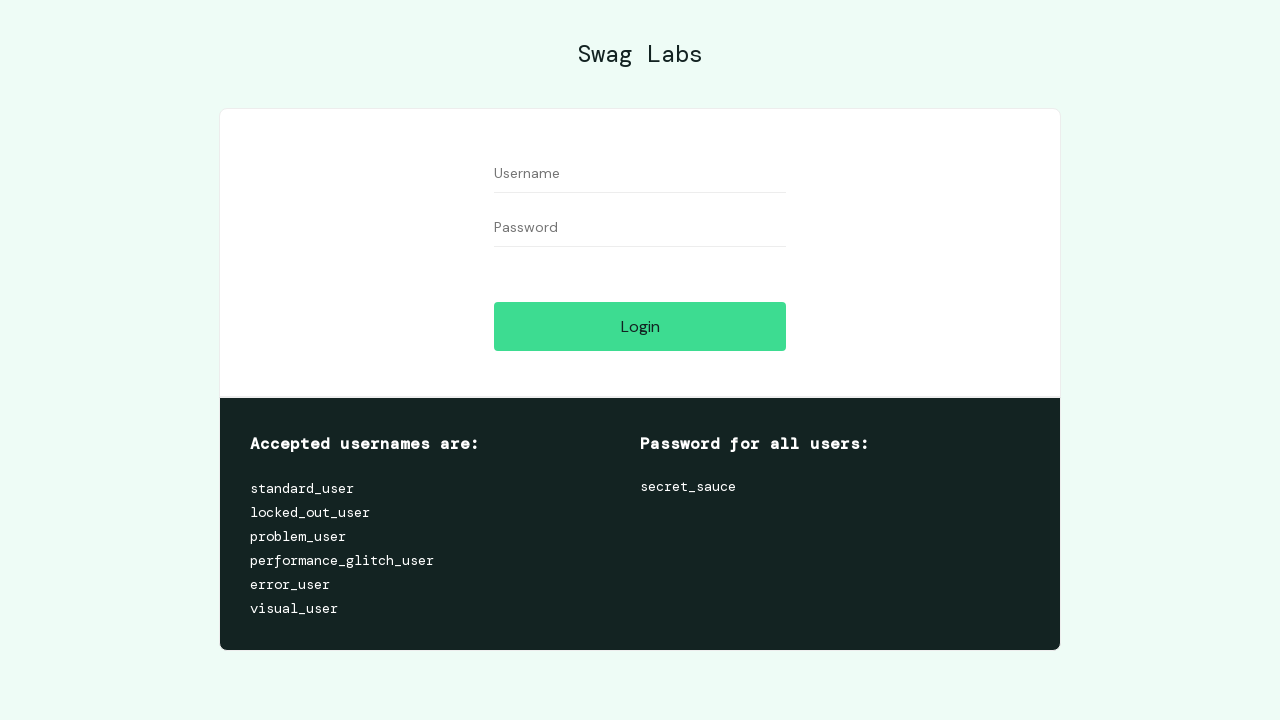

Username field became visible
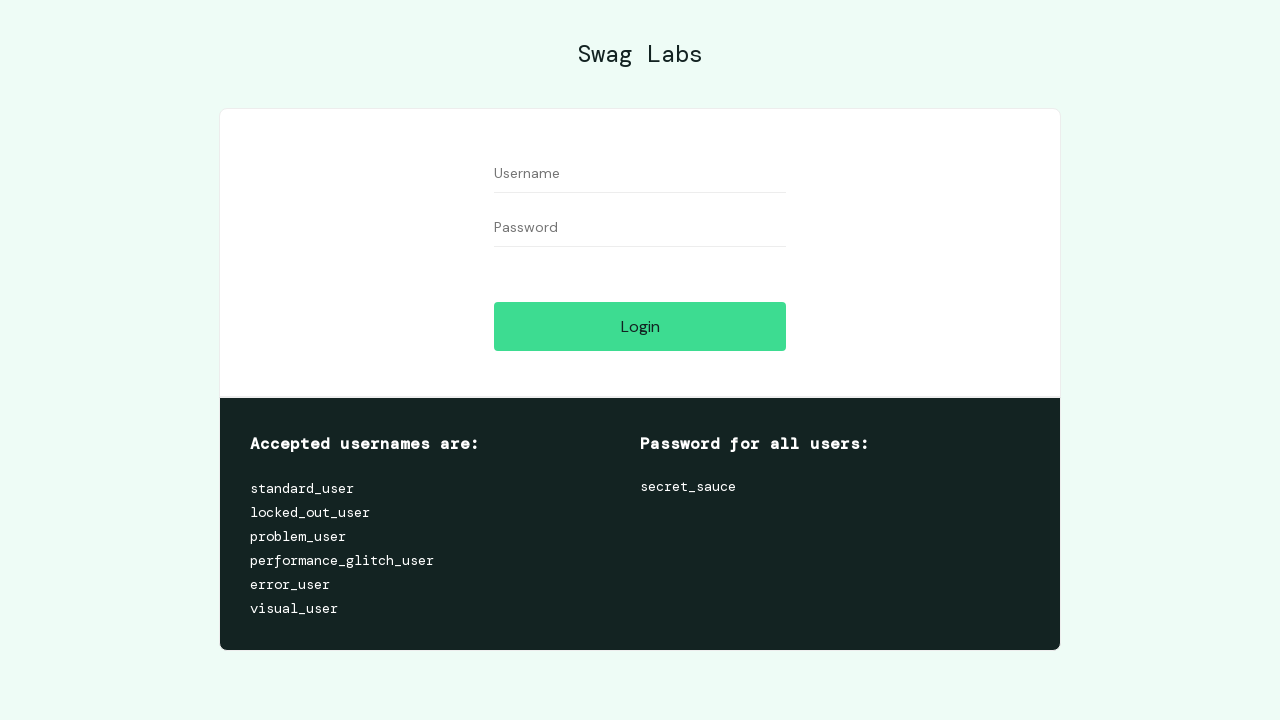

Password field became visible
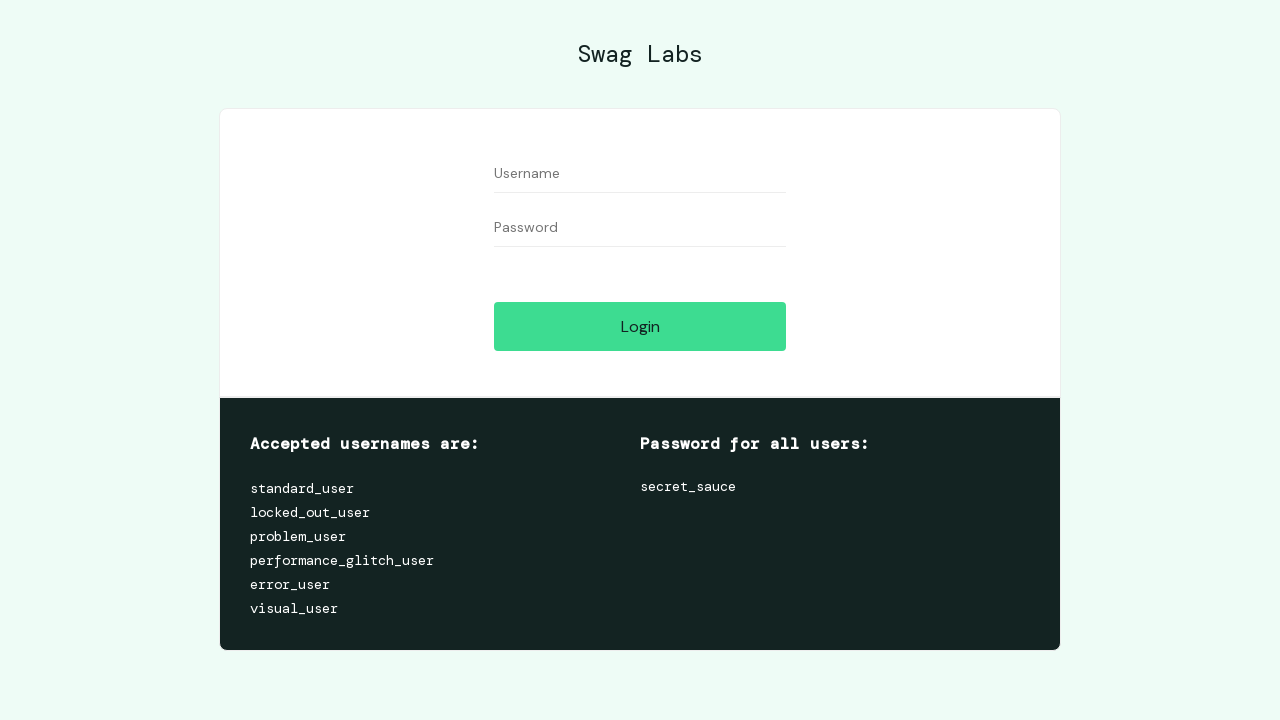

Clicked on username field at (640, 174) on [data-test="username"]
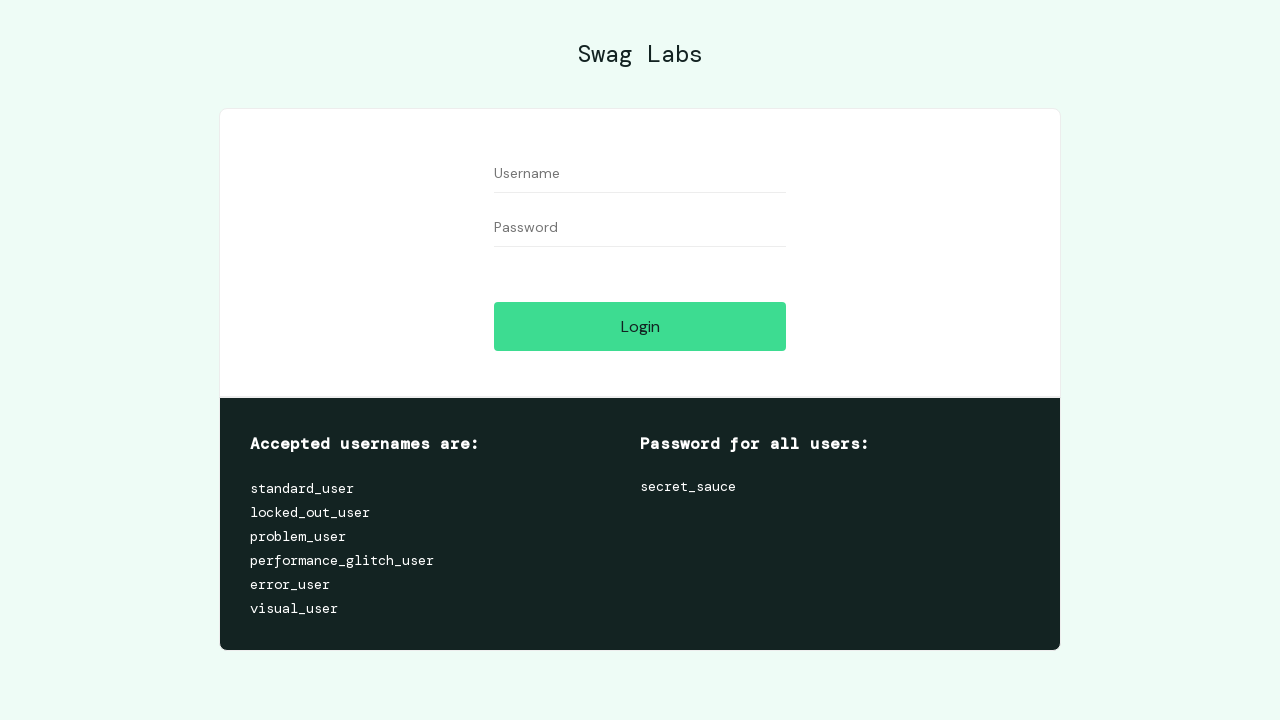

Entered invalid username 'fakeuser2024' on [data-test="username"]
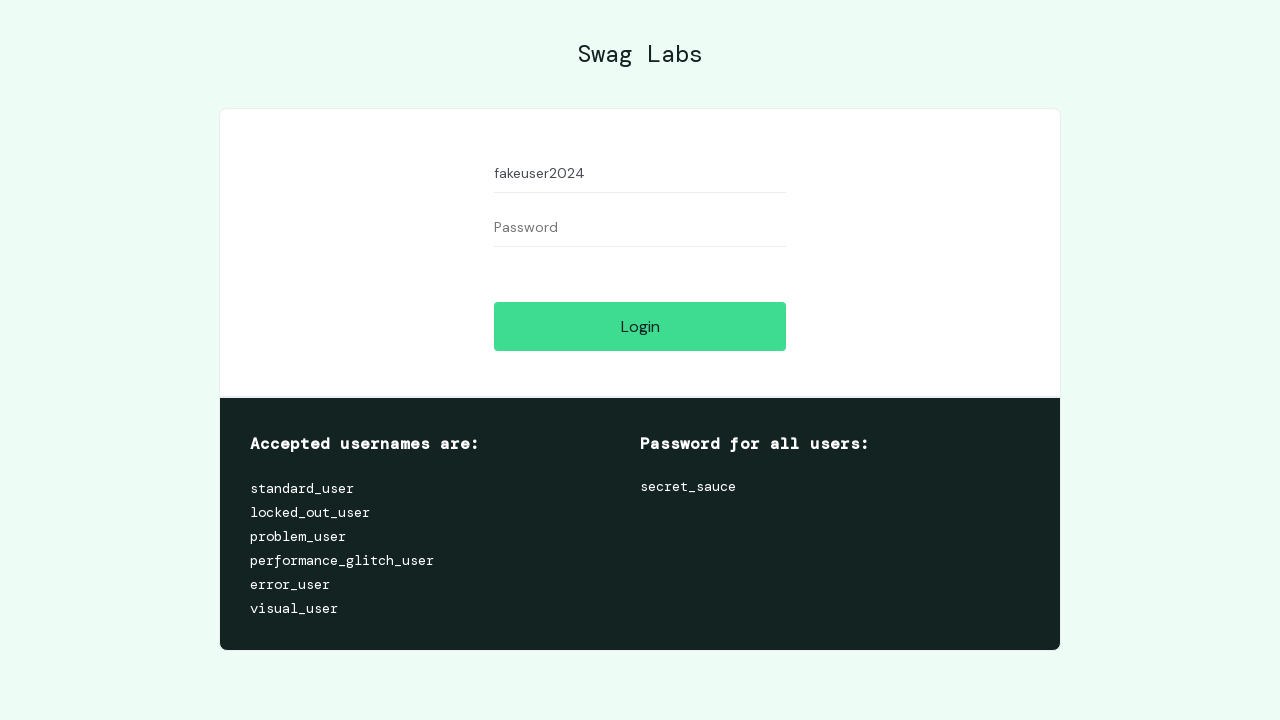

Clicked on password field at (640, 228) on [data-test="password"]
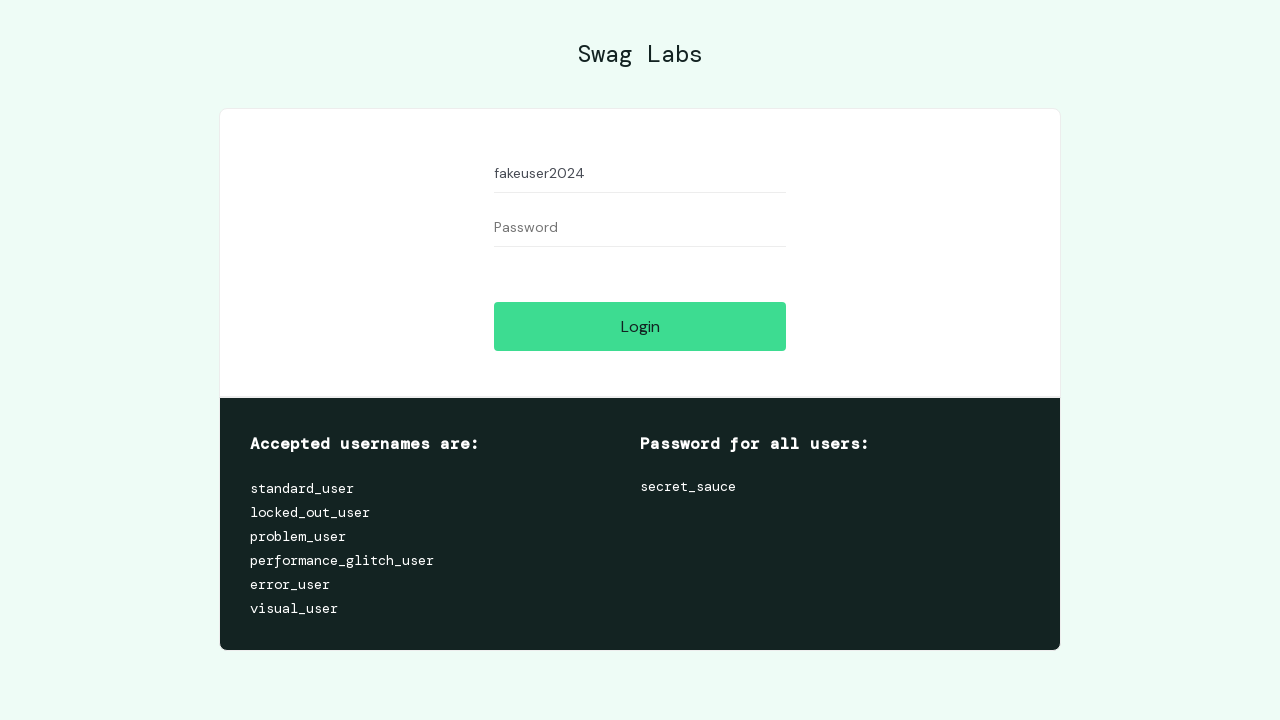

Entered invalid password 'wrongpass456' on [data-test="password"]
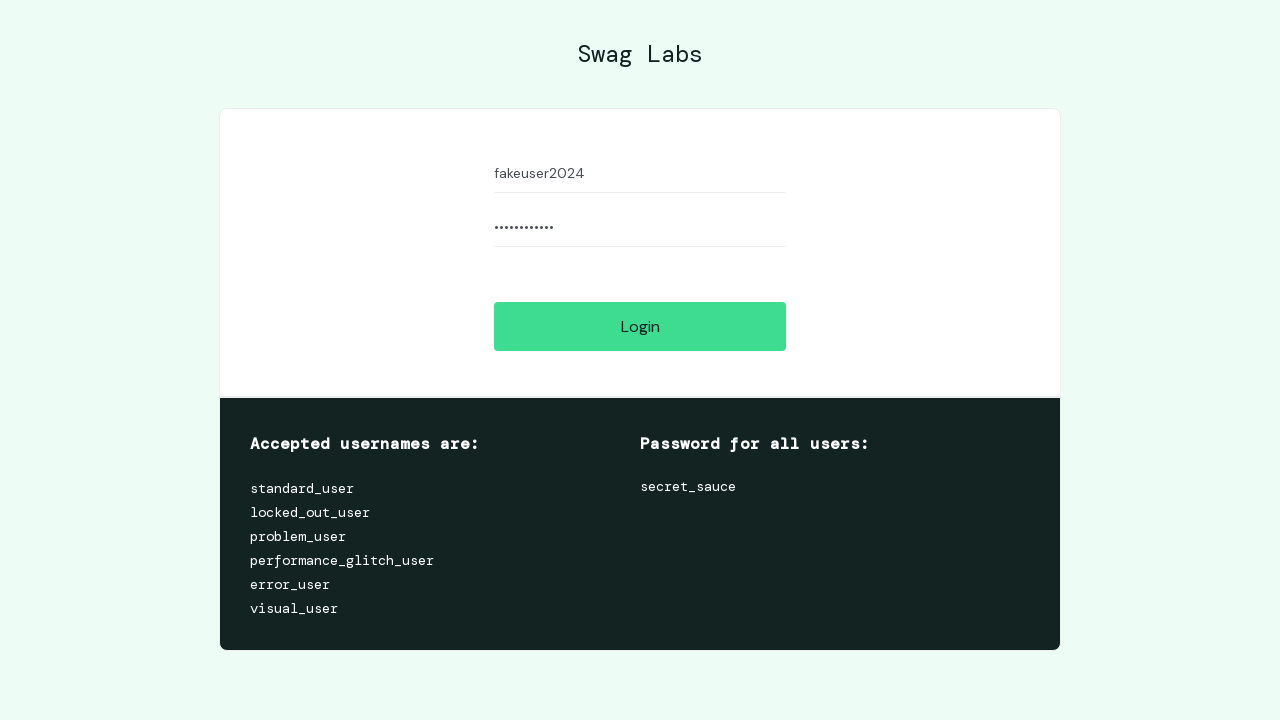

Clicked login button with invalid credentials at (640, 326) on #login-button
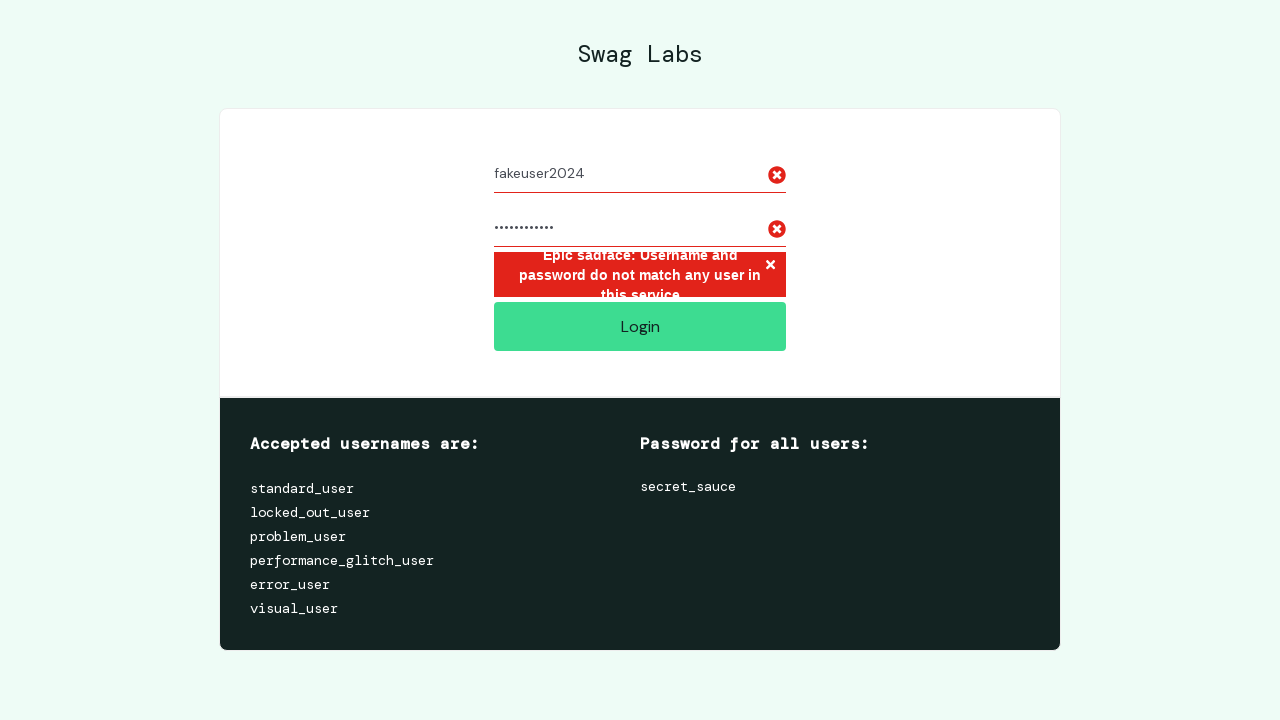

Error message appeared confirming credentials do not match
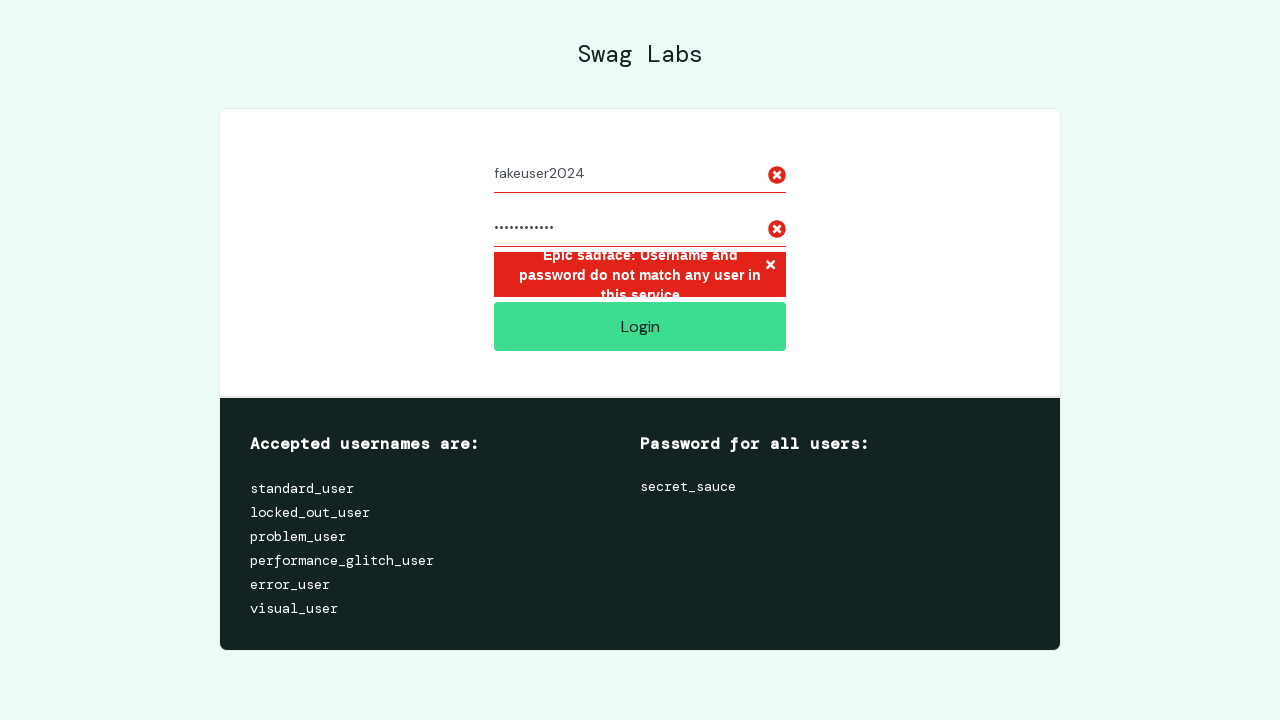

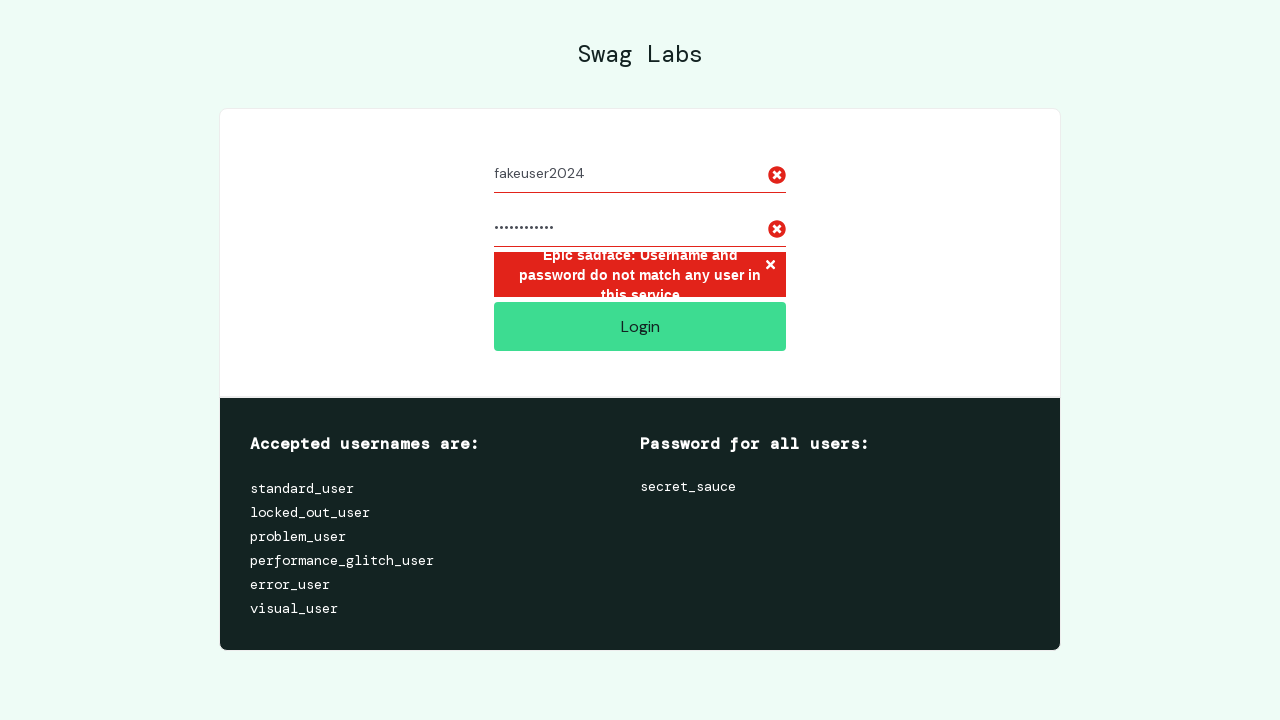